Tests GitHub search functionality by entering a search query and verifying that search results contain the search term

Starting URL: https://github.com/

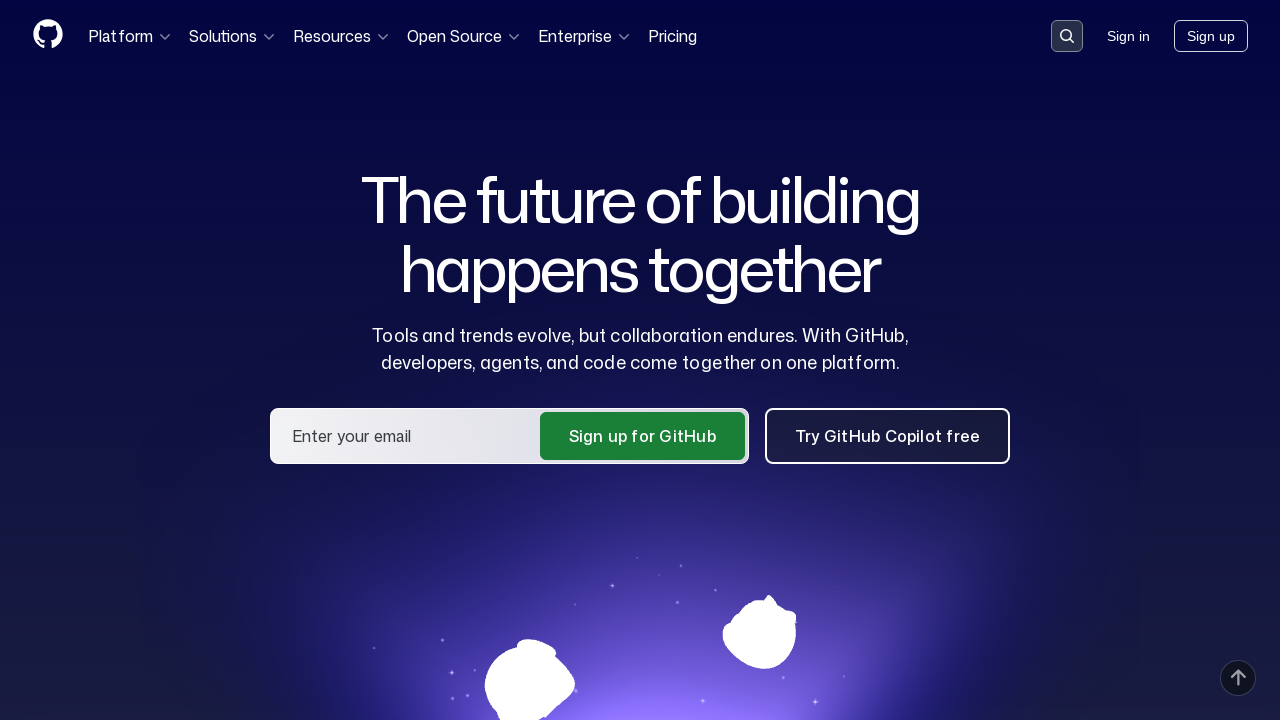

Clicked on search box to activate it at (1067, 36) on .search-input
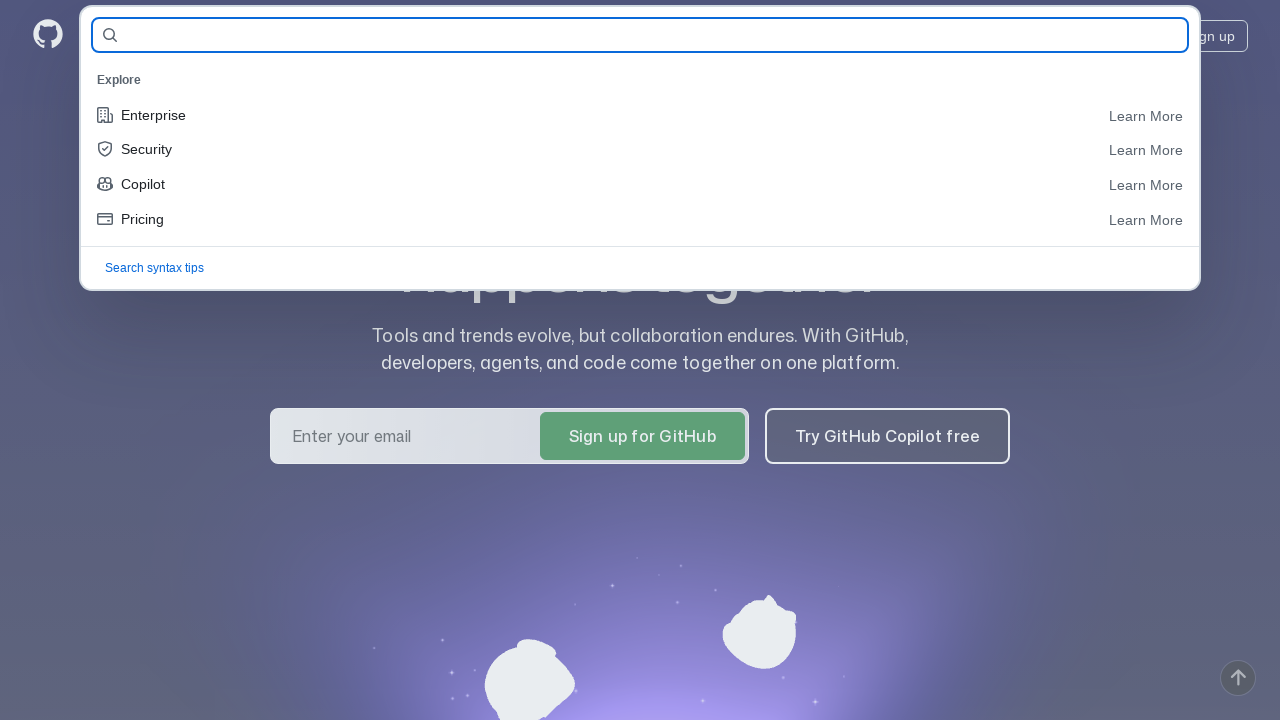

Filled search field with 'selenium' on #query-builder-test
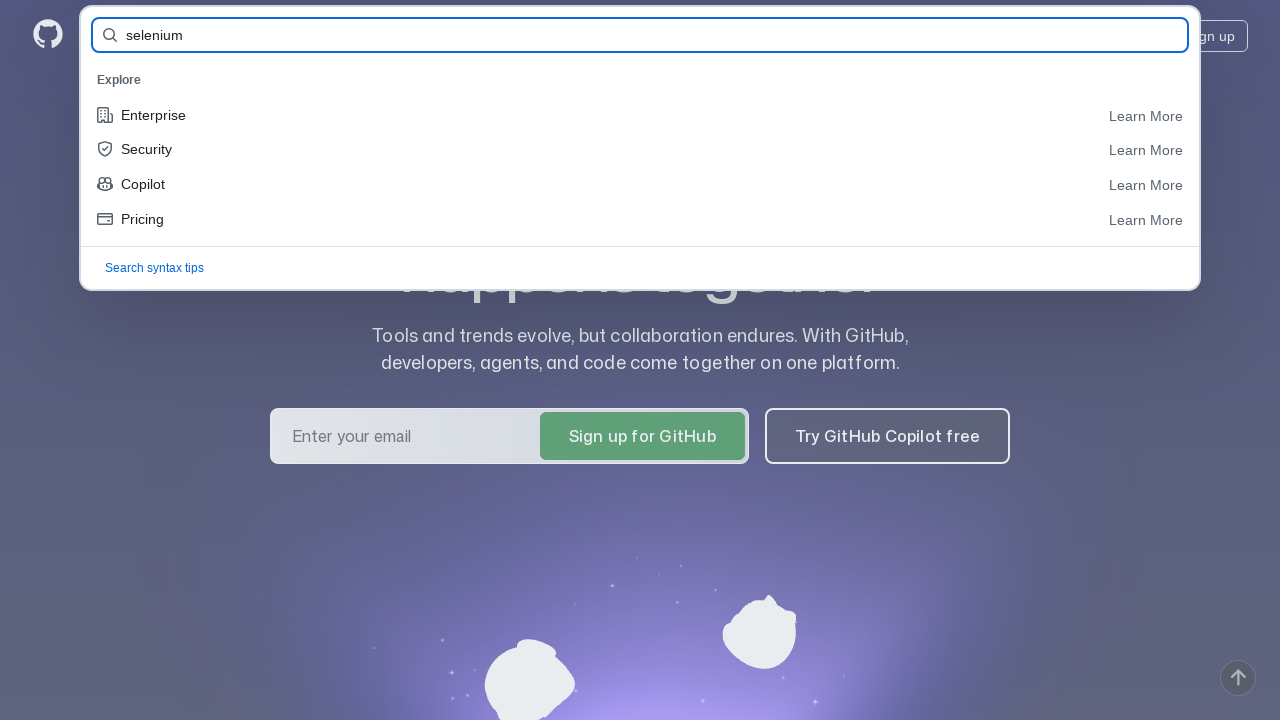

Pressed Enter to submit search query on #query-builder-test
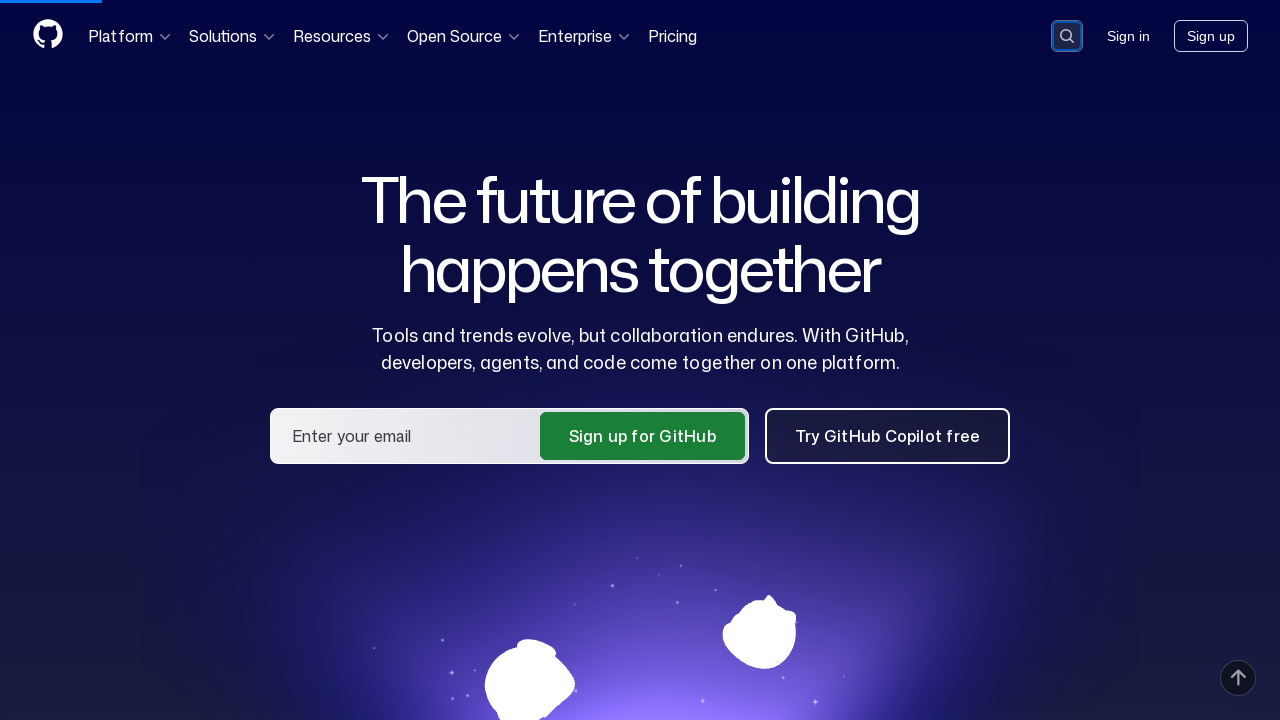

Search results loaded successfully
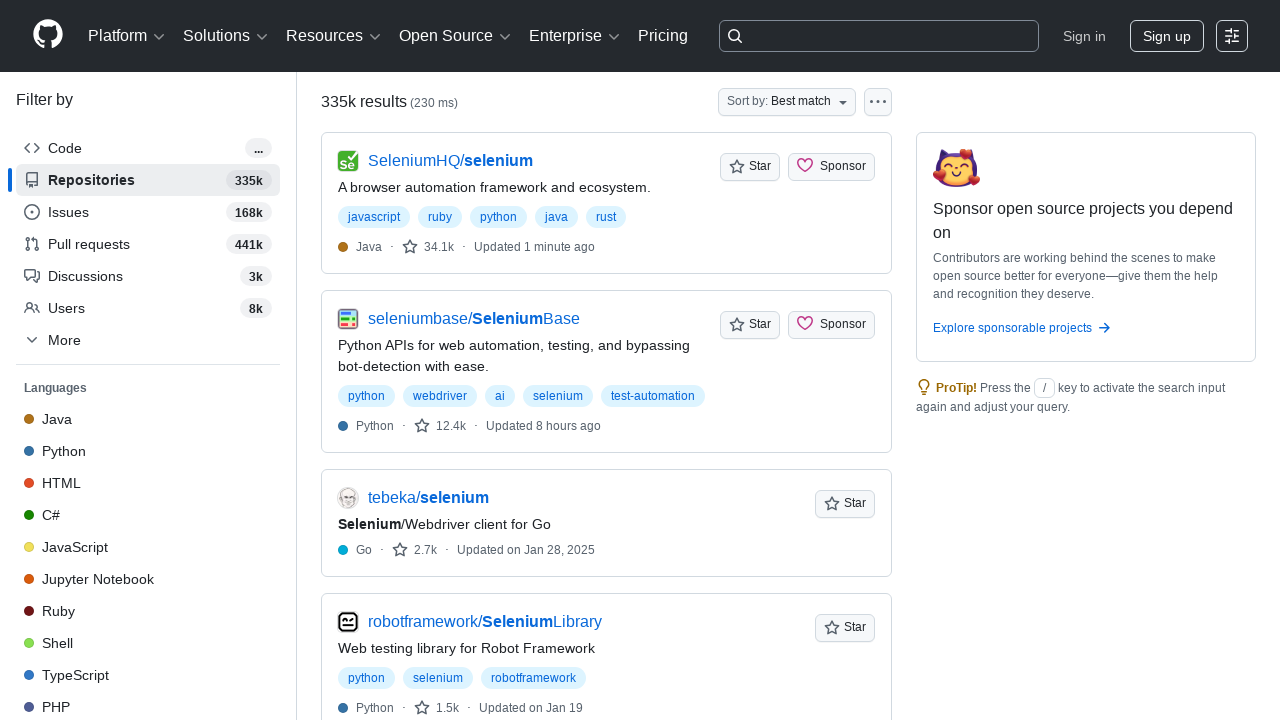

Verified search results are displayed - found 10 results
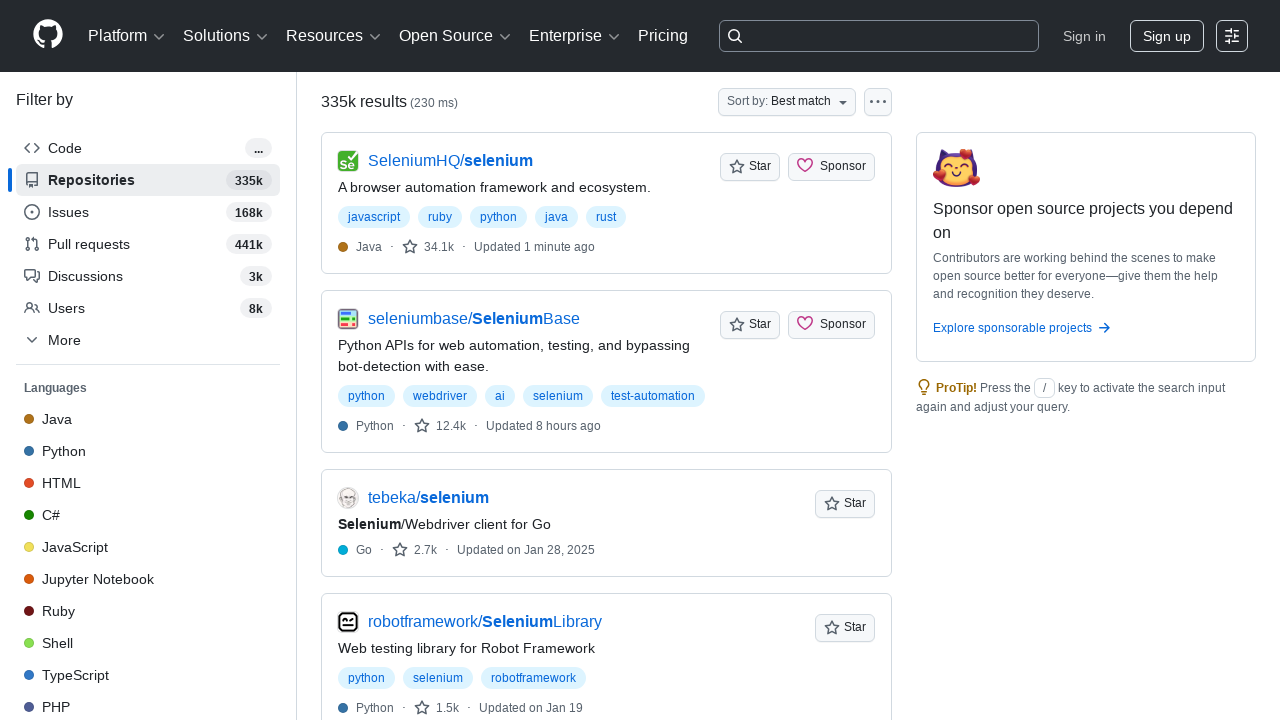

Assertion passed: search results contain entries for 'selenium'
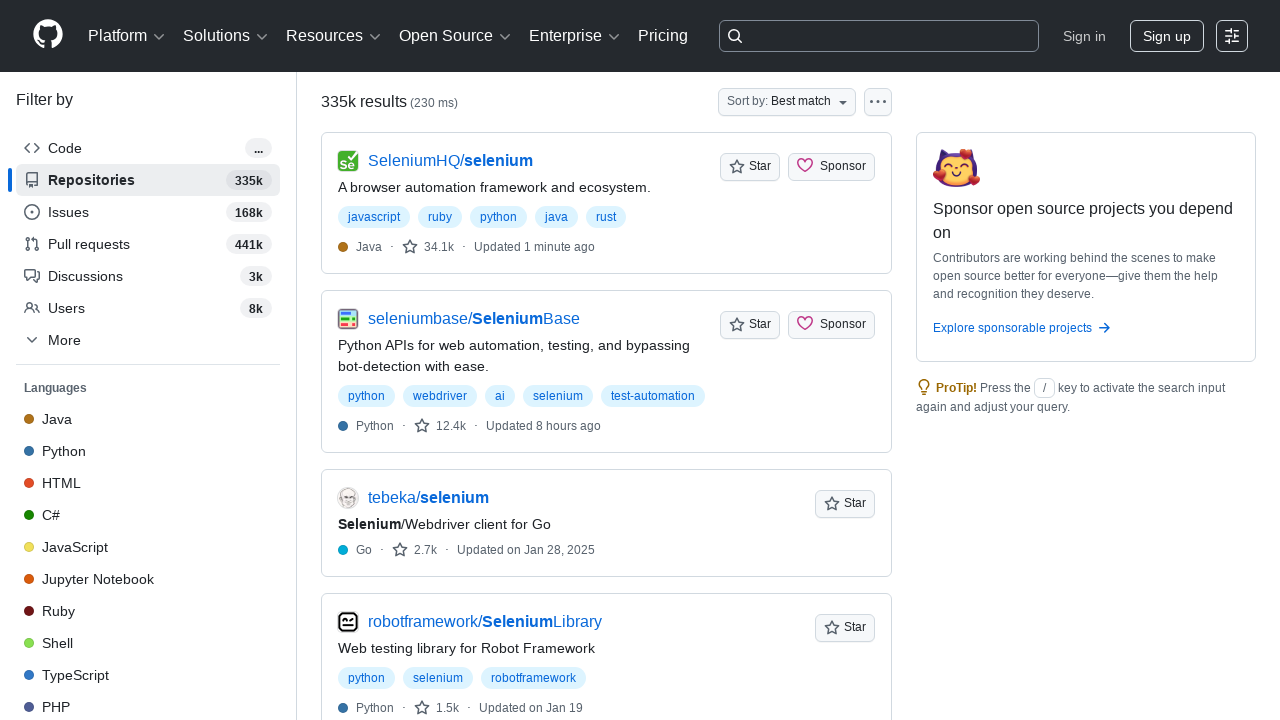

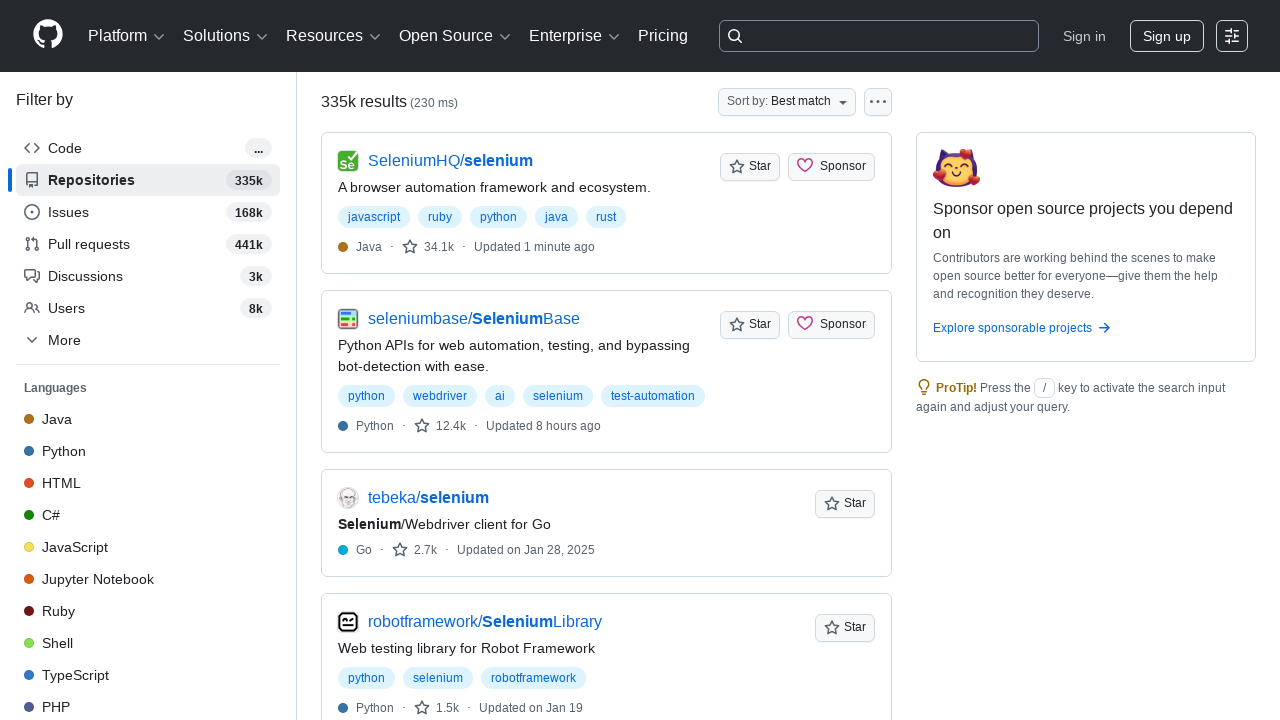